Tests the "Check All" button functionality by clicking it and verifying all checkboxes become checked

Starting URL: https://moatazeldebsy.github.io/test-automation-practices/#/checkboxes

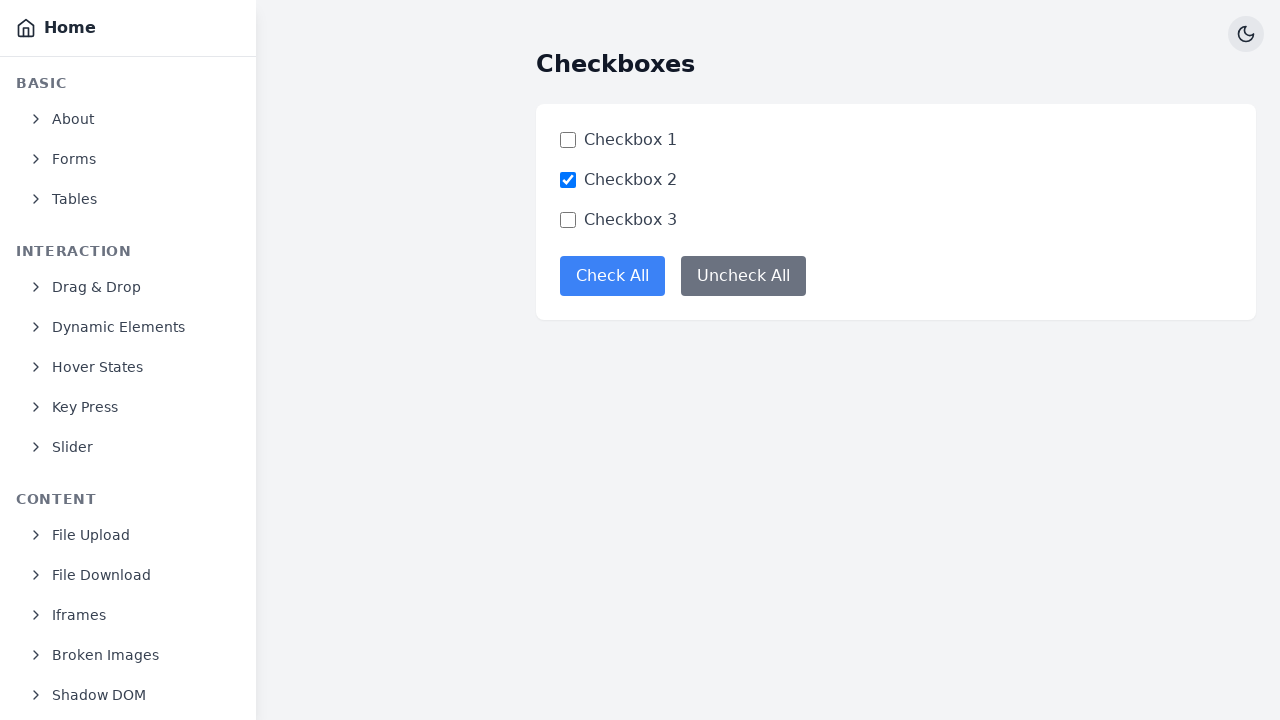

Waited for page to load - document title contains 'Test Automation Practices'
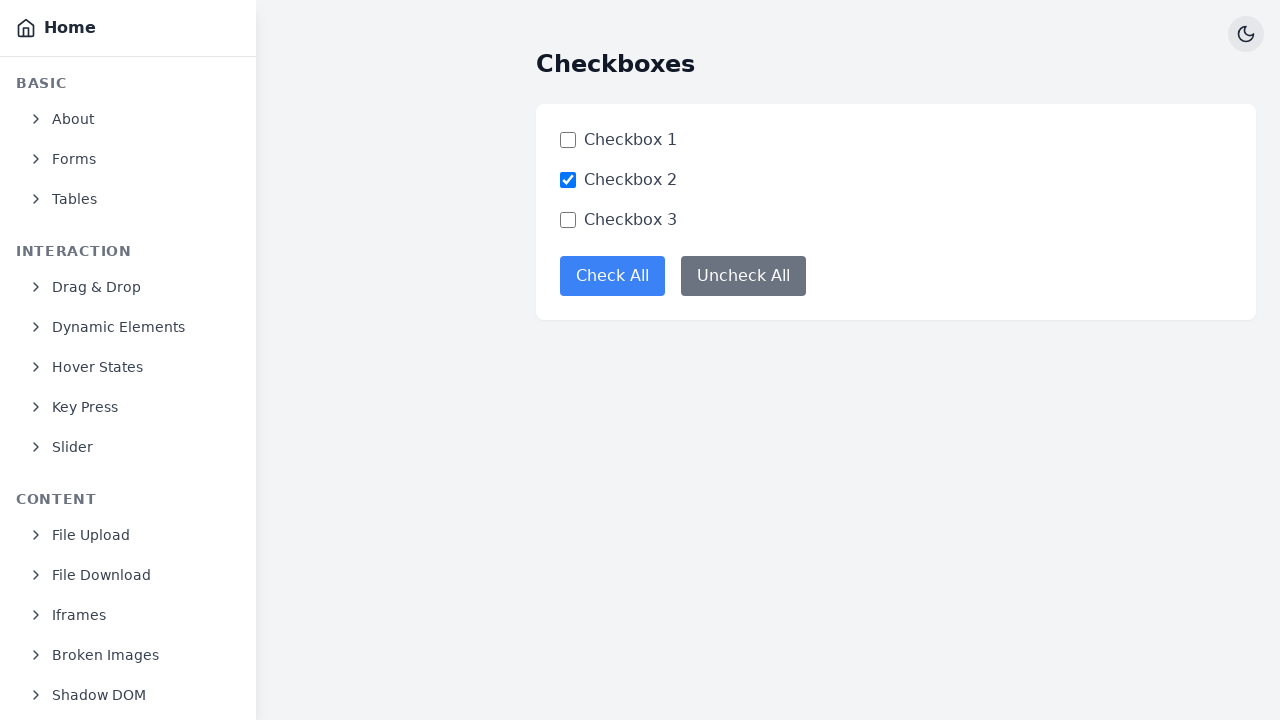

Clicked 'Check All' button at (612, 276) on xpath=//button[text()='Check All']
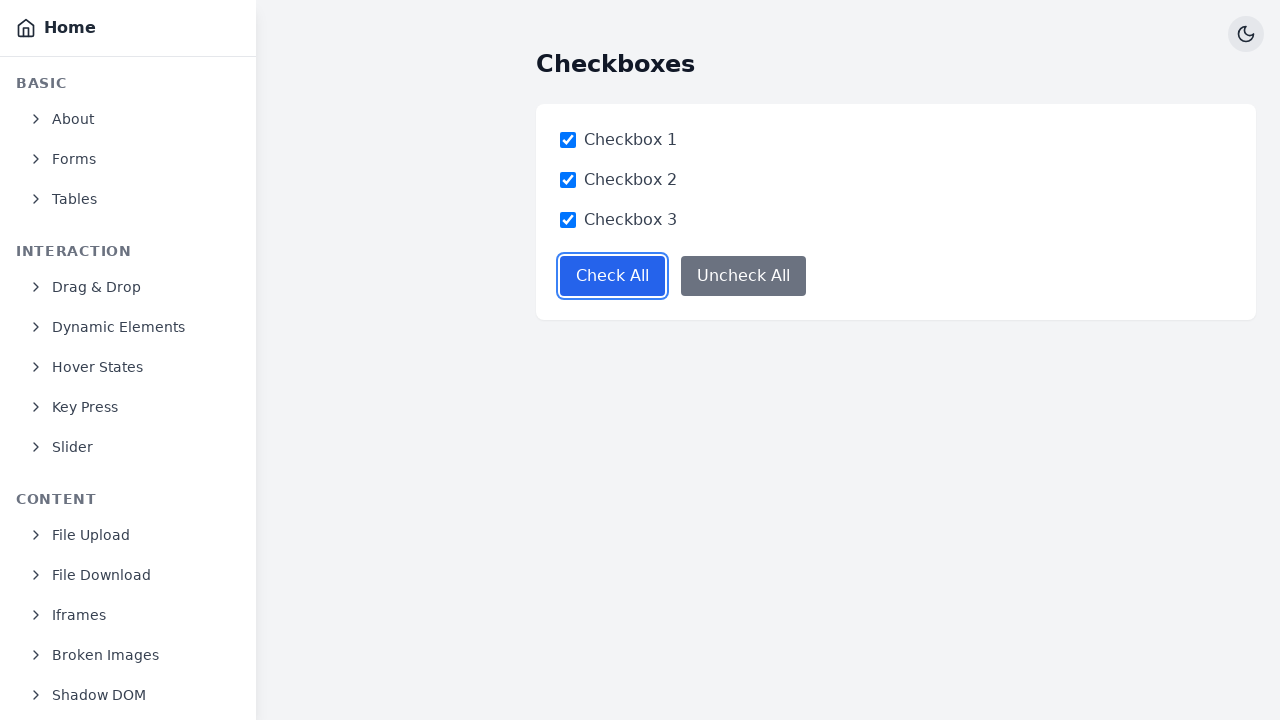

Verified checkbox 1 is checked
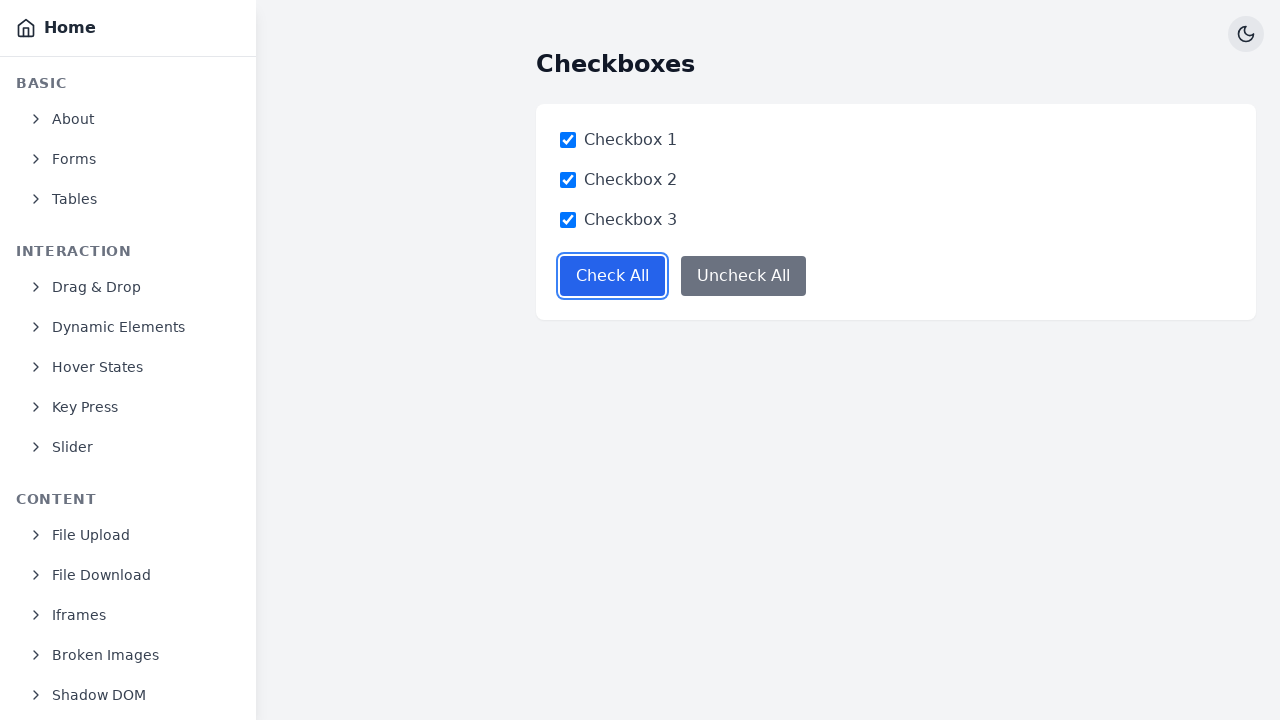

Verified checkbox 2 is checked
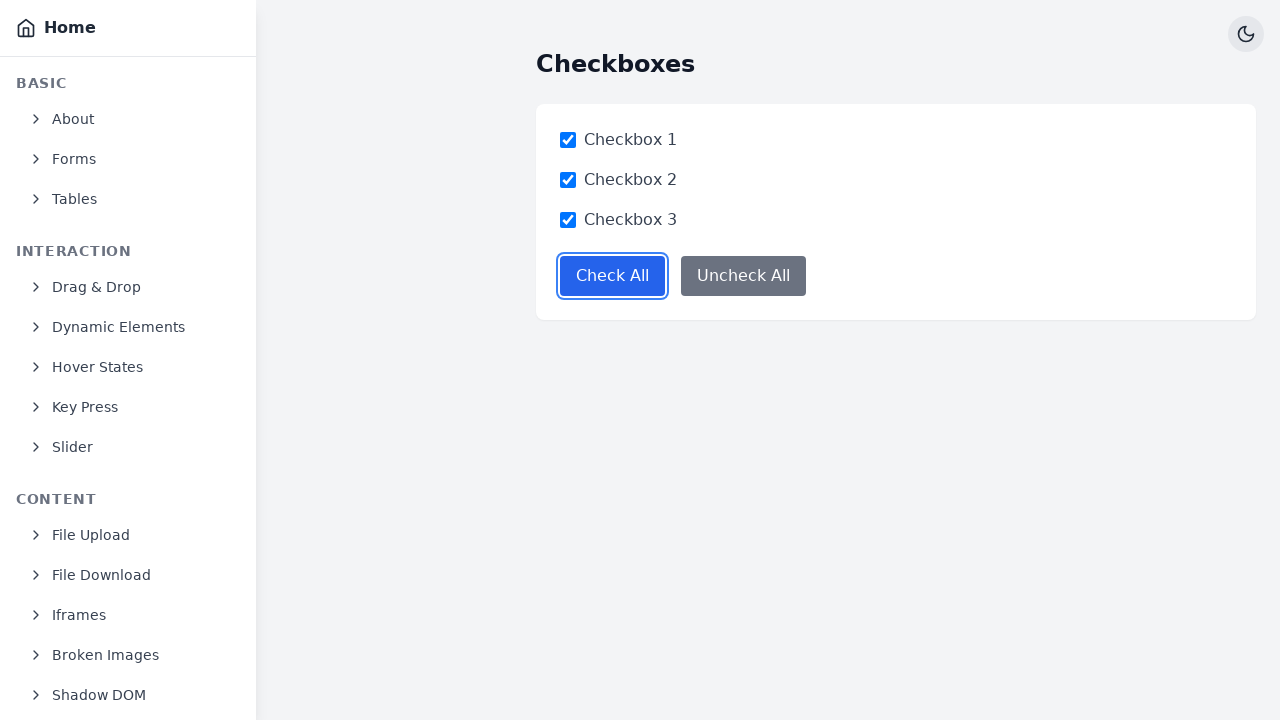

Verified checkbox 3 is checked
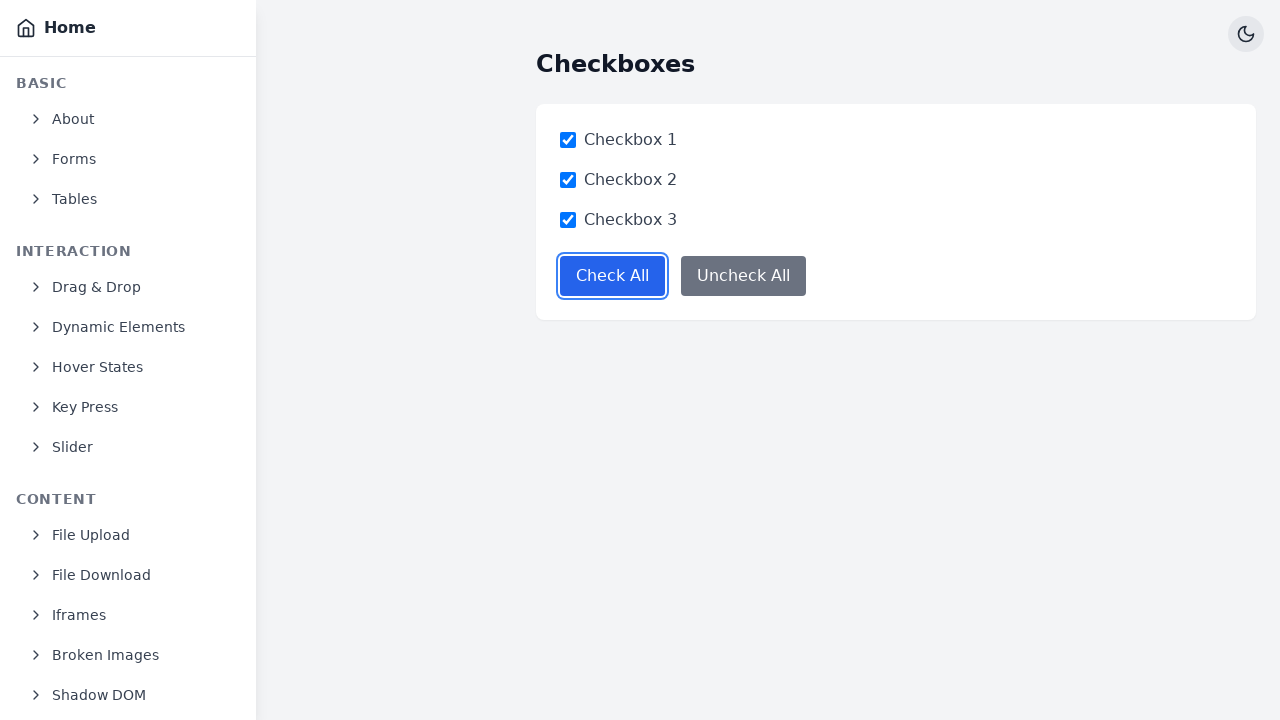

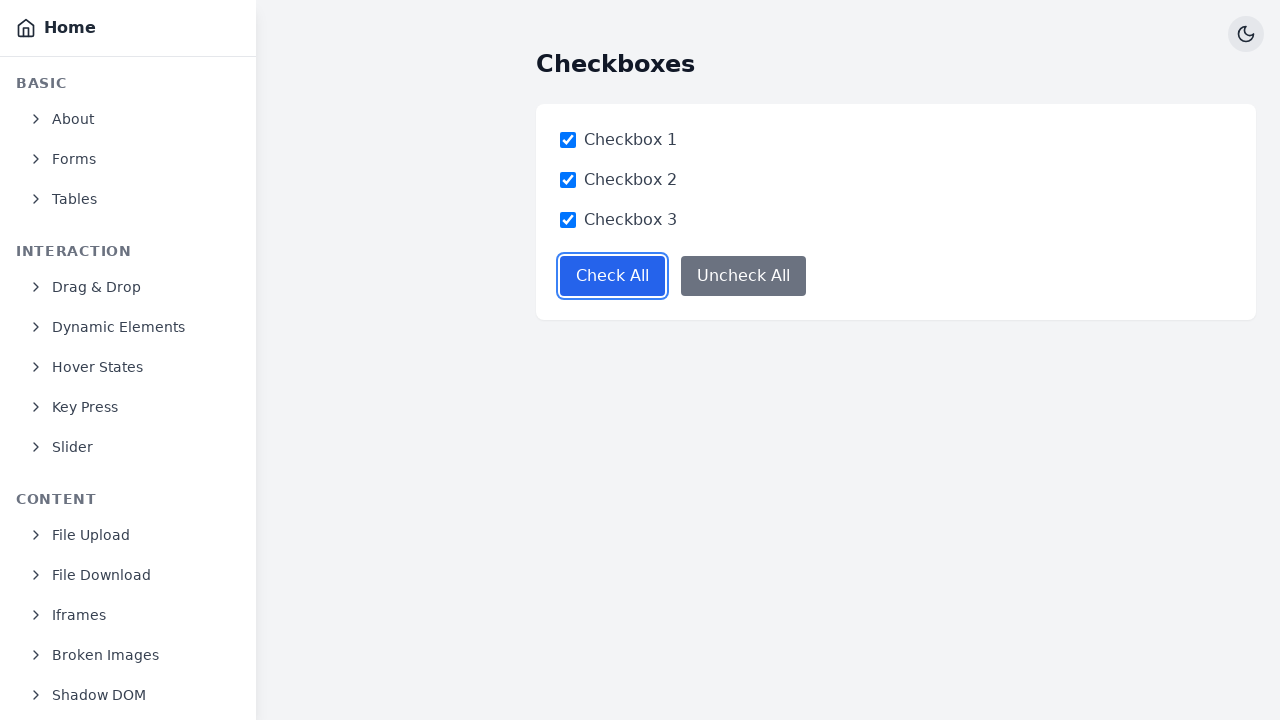